Tests a JavaScript prompt alert by clicking a button to trigger the prompt, entering text, accepting it, and verifying the entered text appears in the result.

Starting URL: https://automationfc.github.io/basic-form/index.html

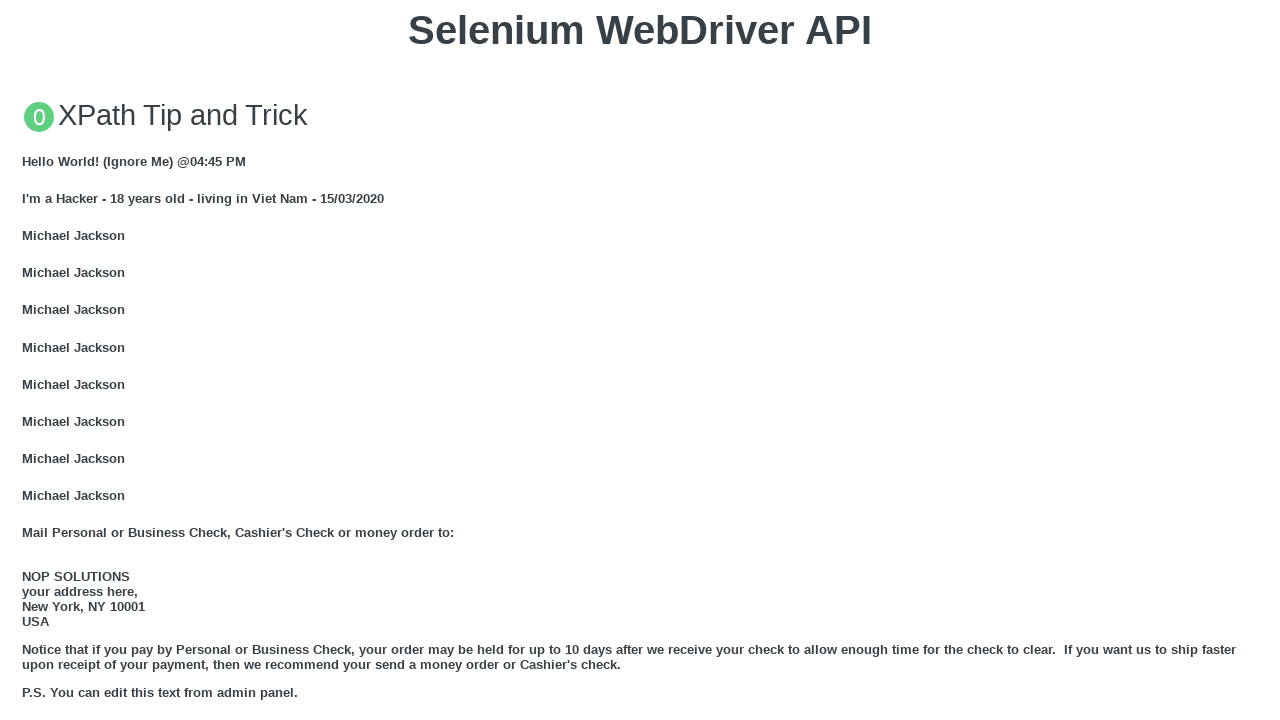

Set up dialog handler to accept prompt with text 'John Smith'
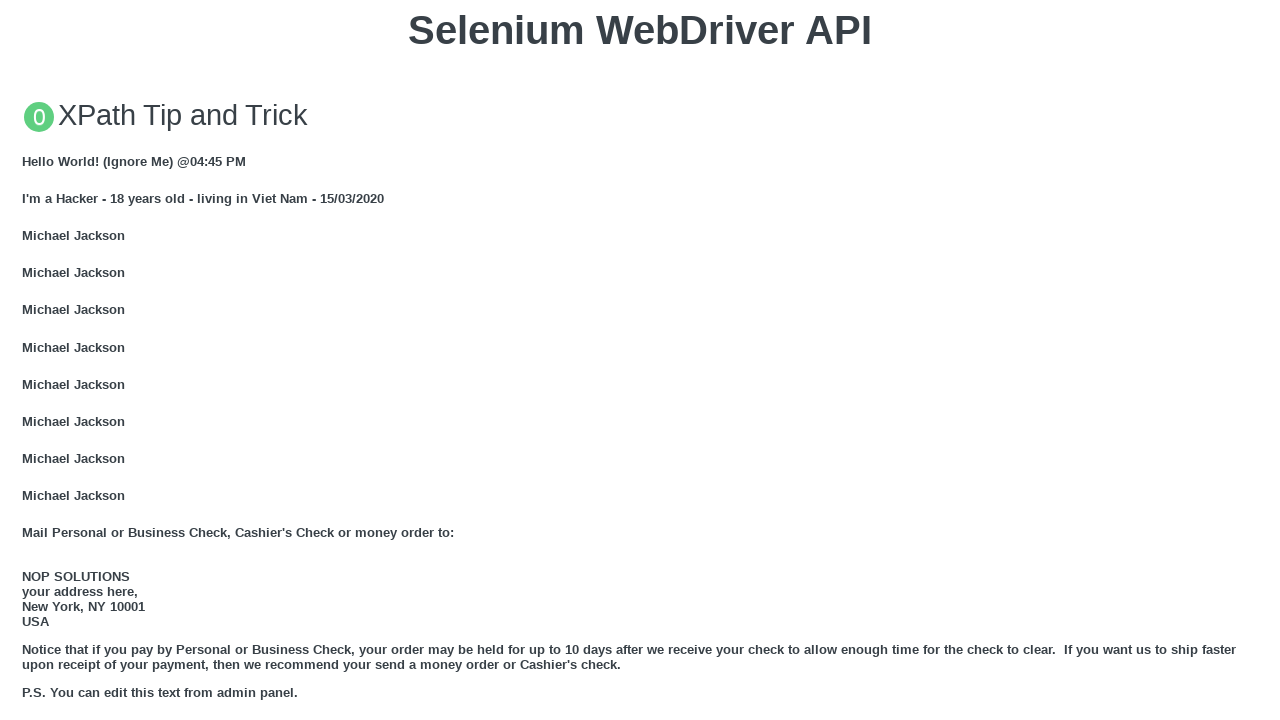

Clicked 'Click for JS Prompt' button to trigger JavaScript prompt at (640, 360) on xpath=//button[text()='Click for JS Prompt']
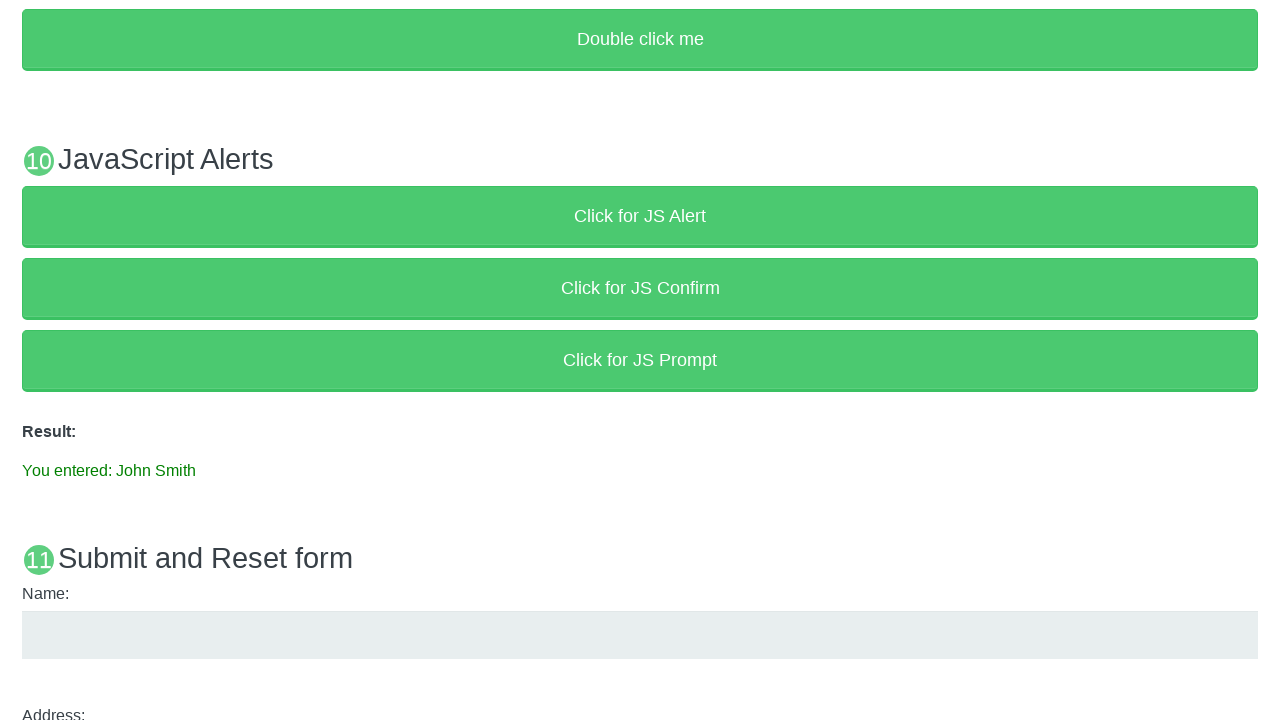

Result message element appeared after prompt was accepted
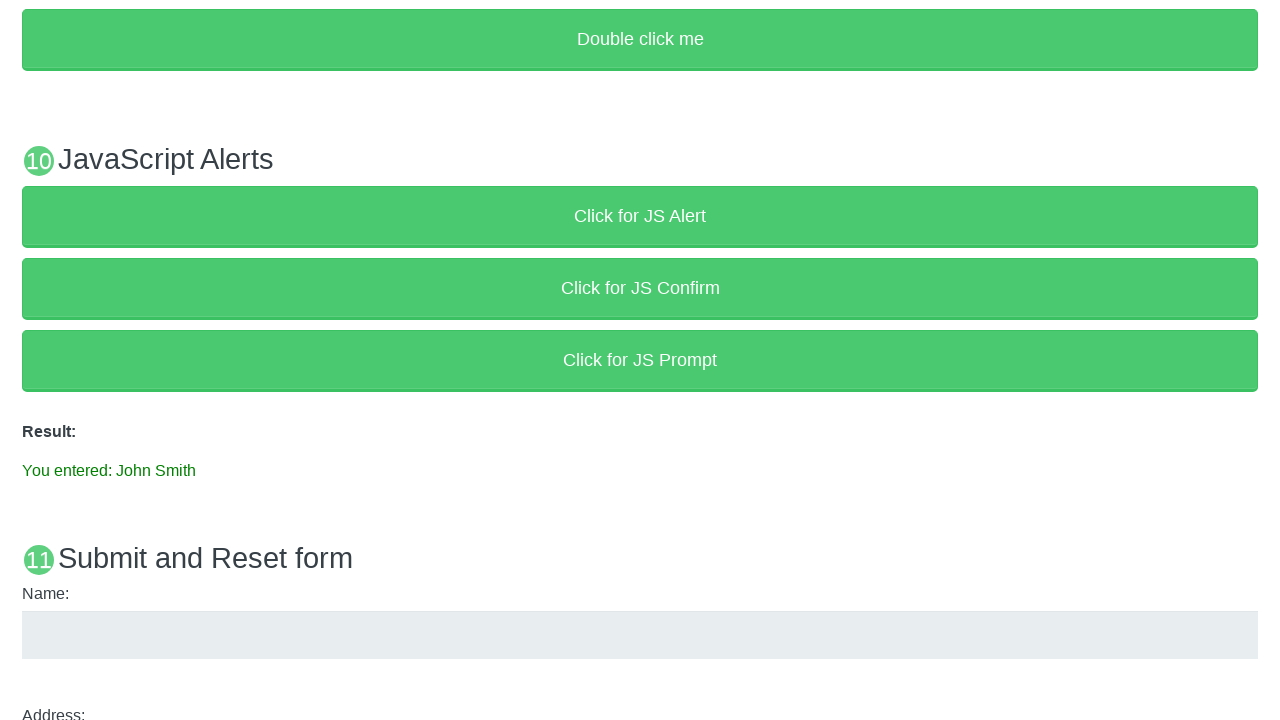

Retrieved result text: 'You entered: John Smith'
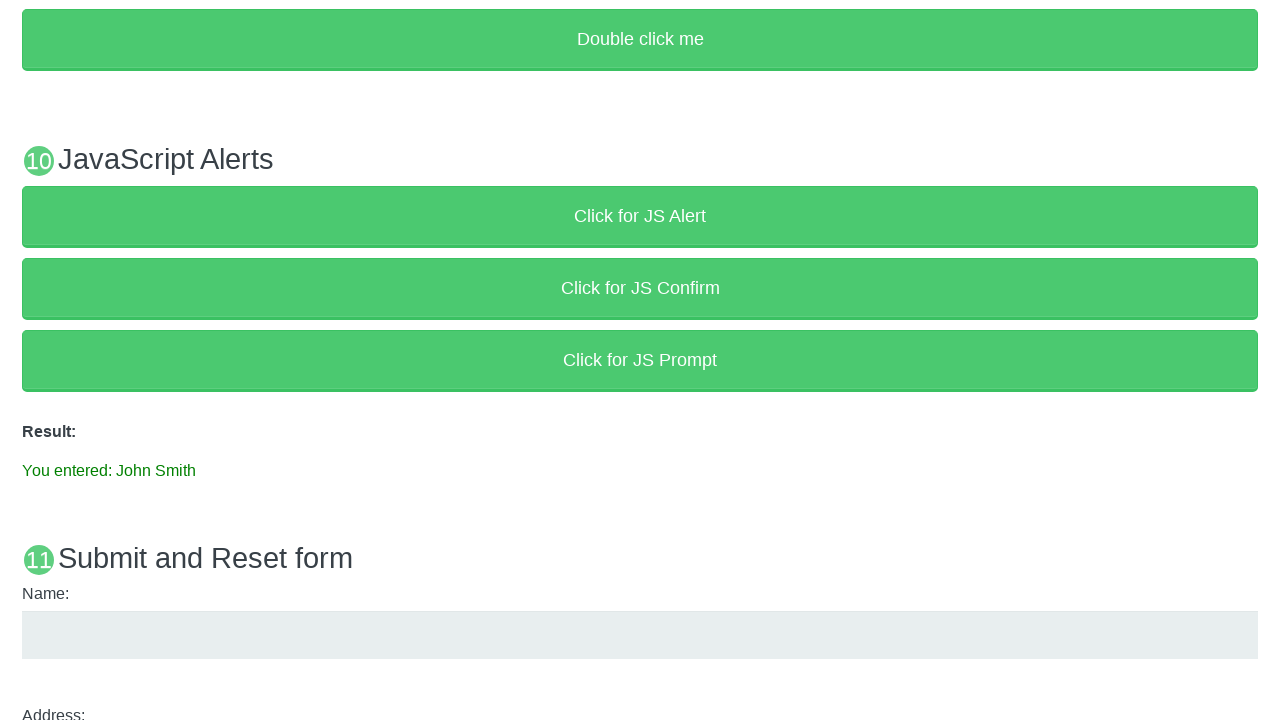

Verified that result text matches expected value: 'You entered: John Smith'
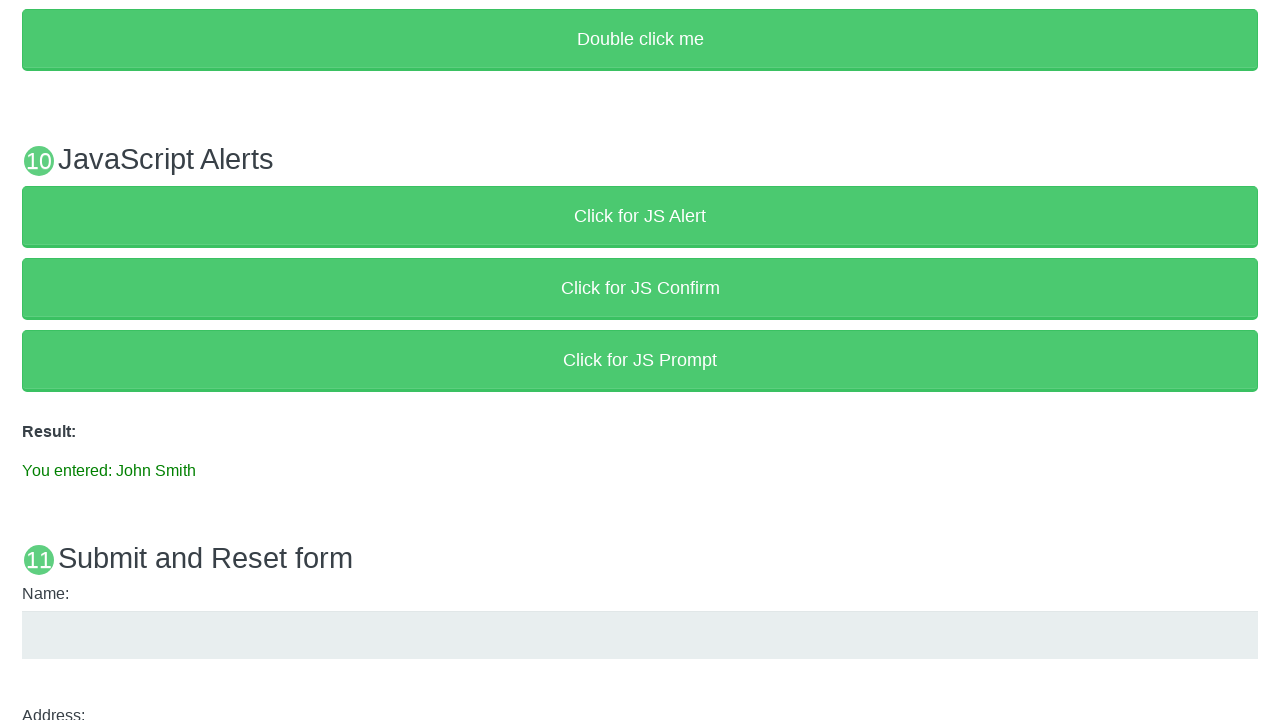

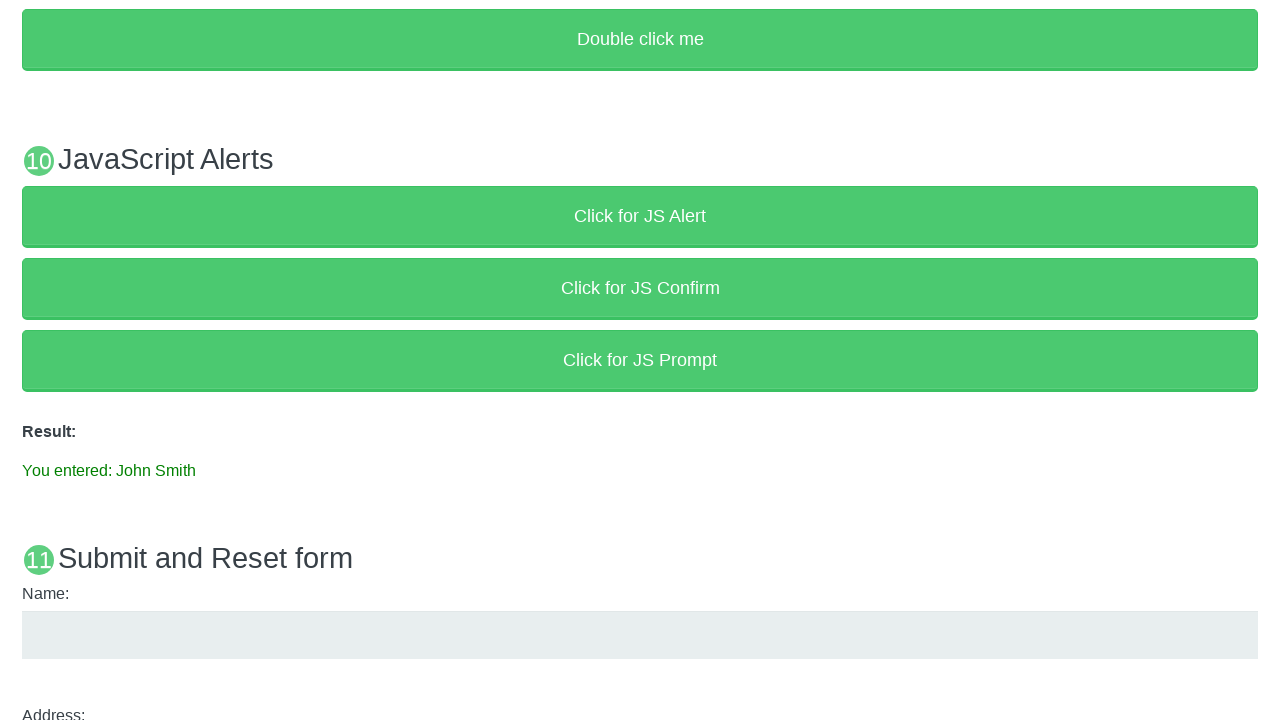